Tests that filter navigation highlights the currently applied filter

Starting URL: https://demo.playwright.dev/todomvc

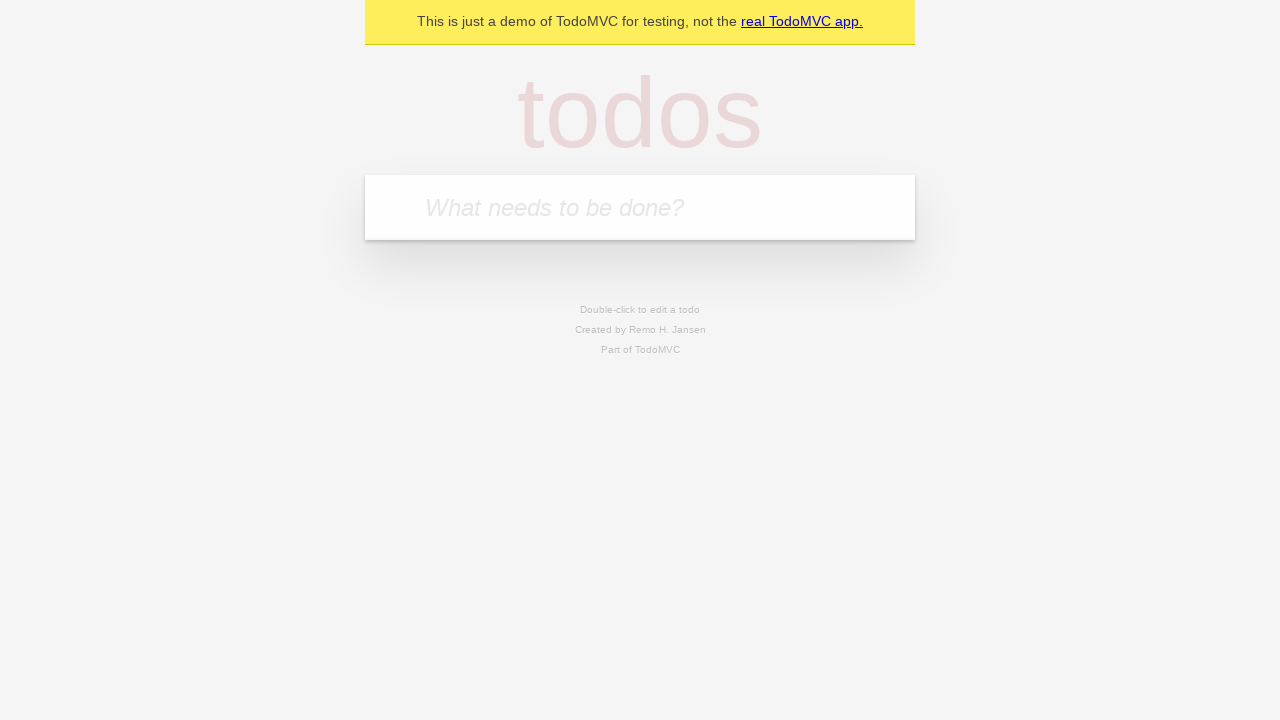

Filled todo input with 'buy some cheese' on internal:attr=[placeholder="What needs to be done?"i]
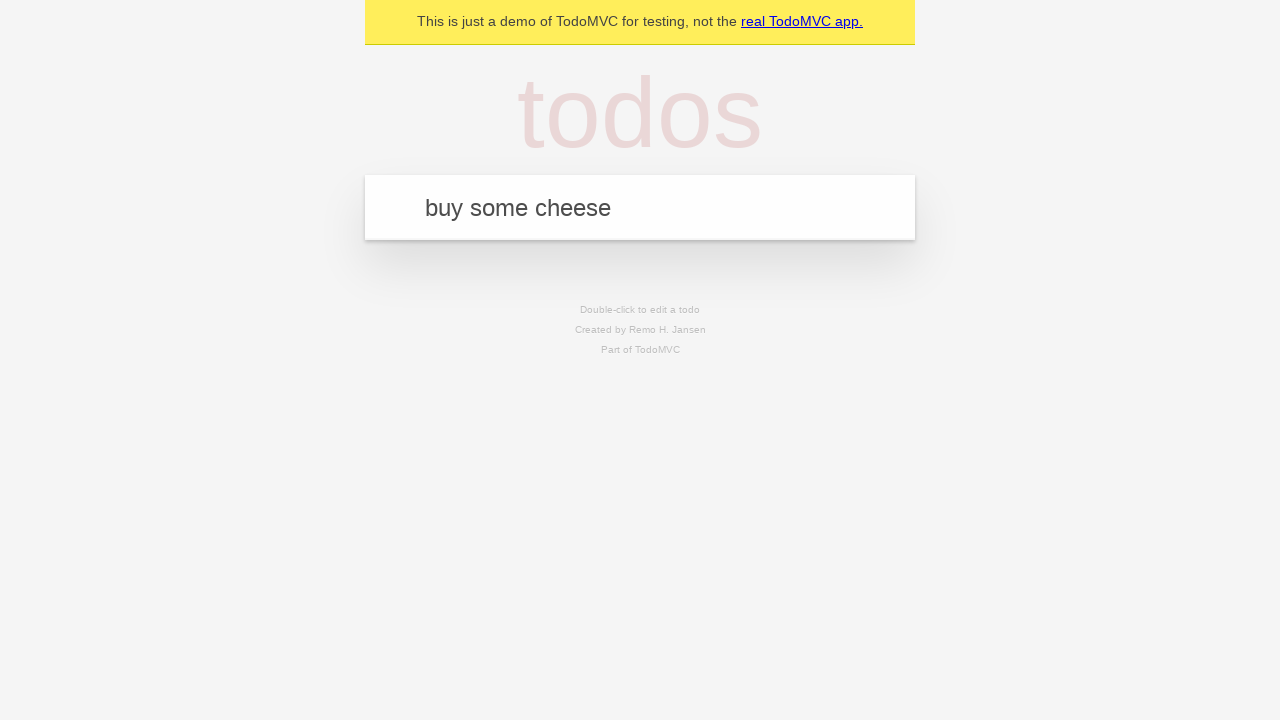

Pressed Enter to create first todo on internal:attr=[placeholder="What needs to be done?"i]
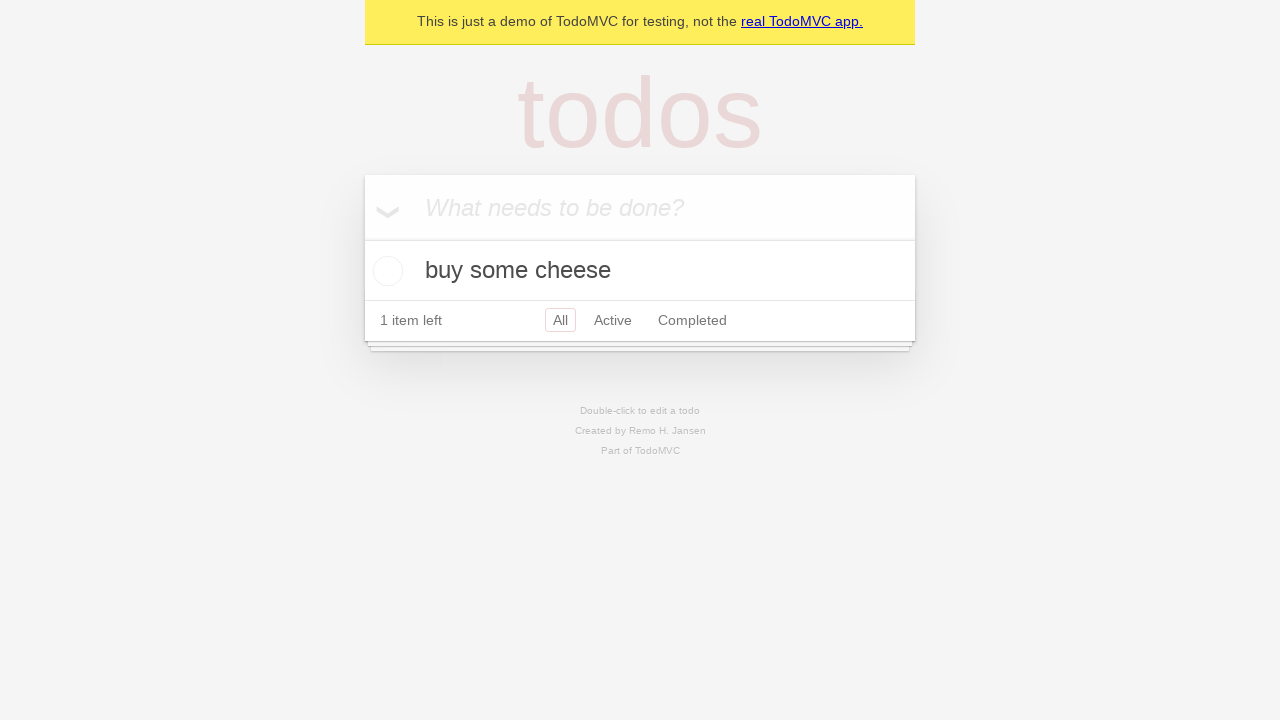

Filled todo input with 'feed the cat' on internal:attr=[placeholder="What needs to be done?"i]
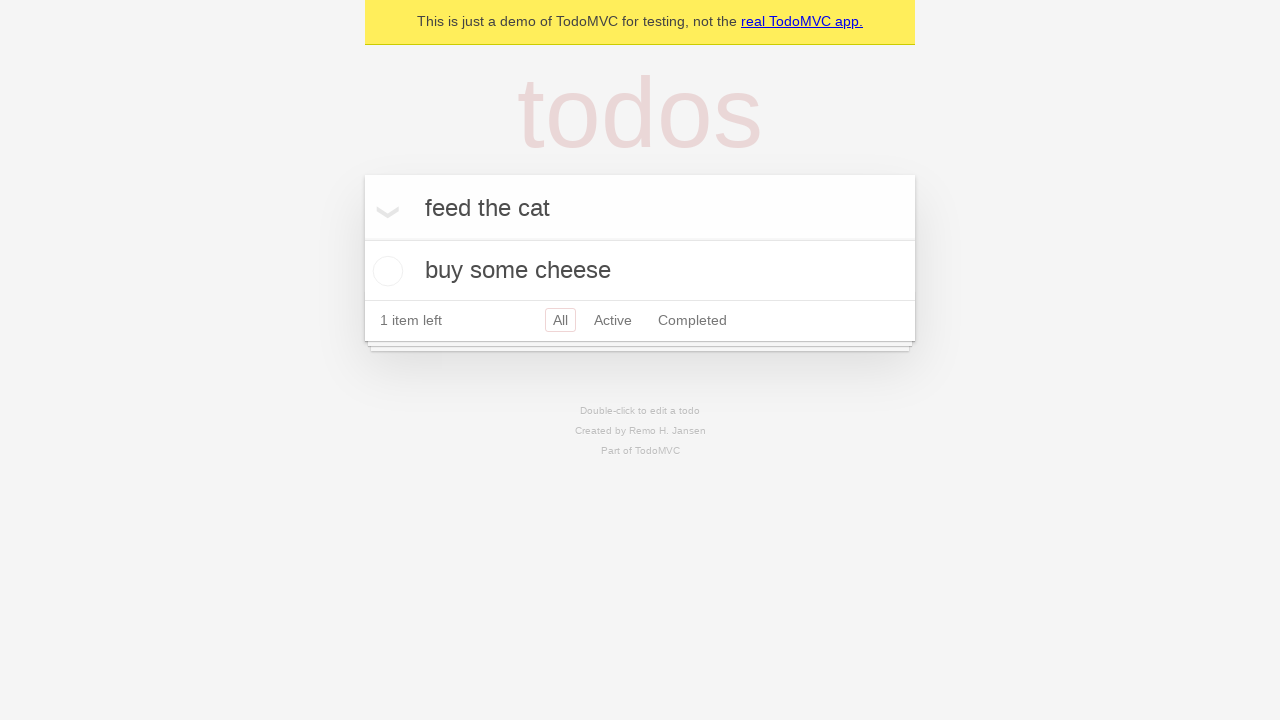

Pressed Enter to create second todo on internal:attr=[placeholder="What needs to be done?"i]
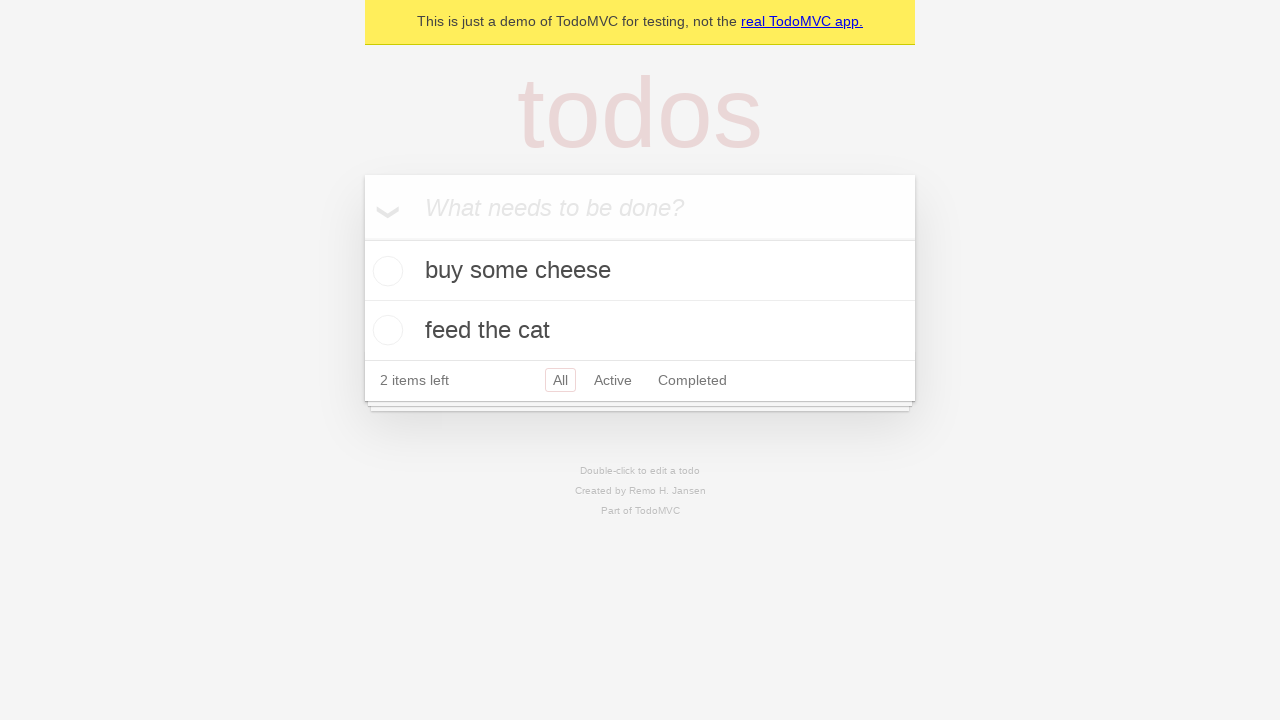

Filled todo input with 'book a doctors appointment' on internal:attr=[placeholder="What needs to be done?"i]
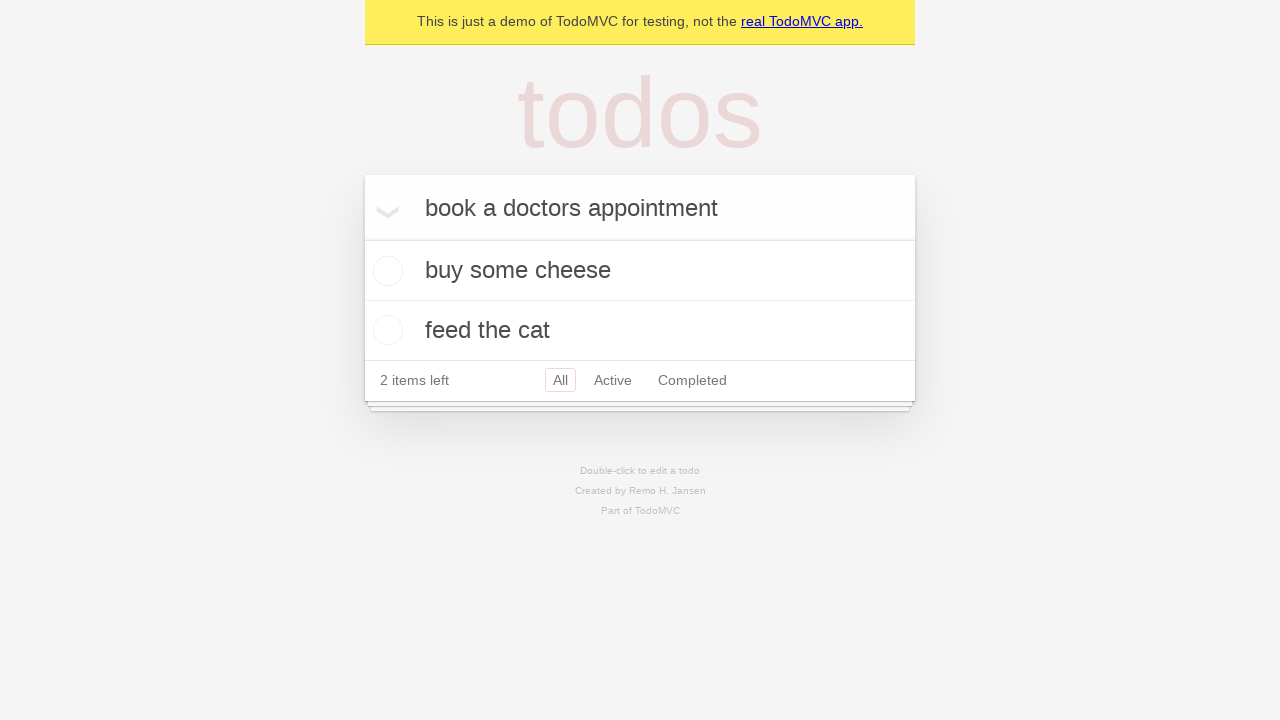

Pressed Enter to create third todo on internal:attr=[placeholder="What needs to be done?"i]
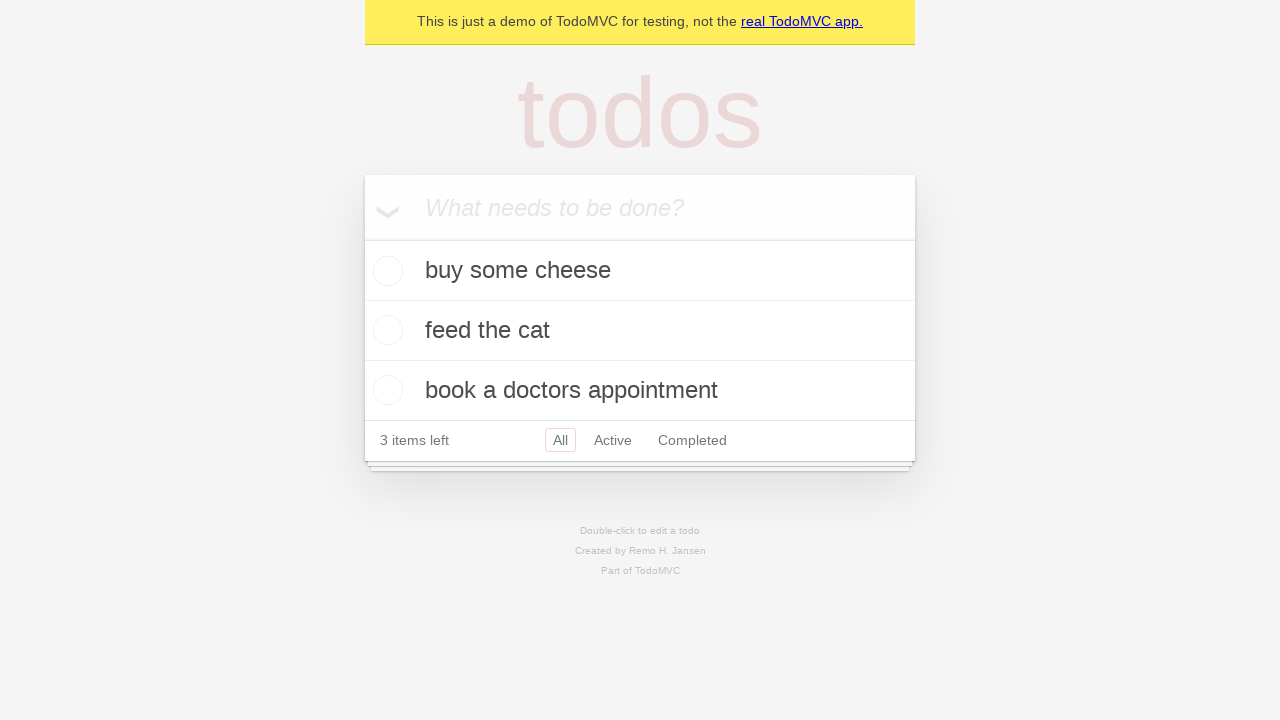

Clicked Active filter link at (613, 440) on internal:role=link[name="Active"i]
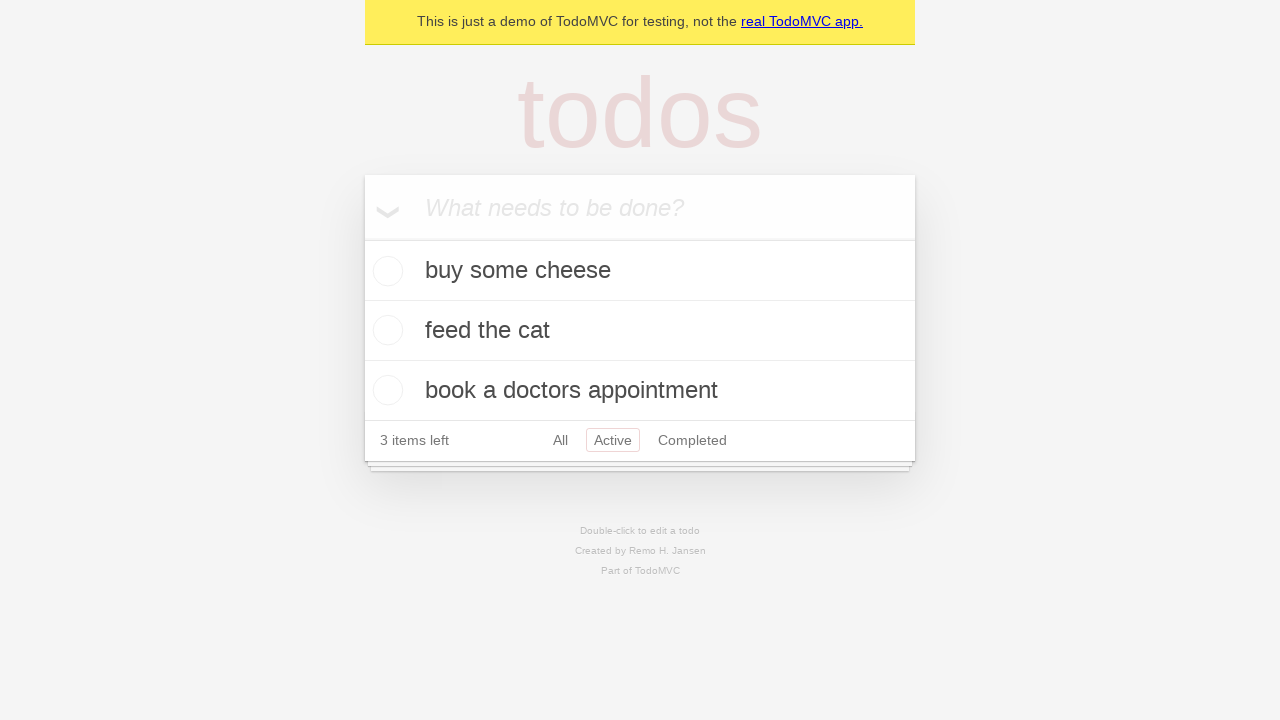

Clicked Completed filter link and verified it is highlighted at (692, 440) on internal:role=link[name="Completed"i]
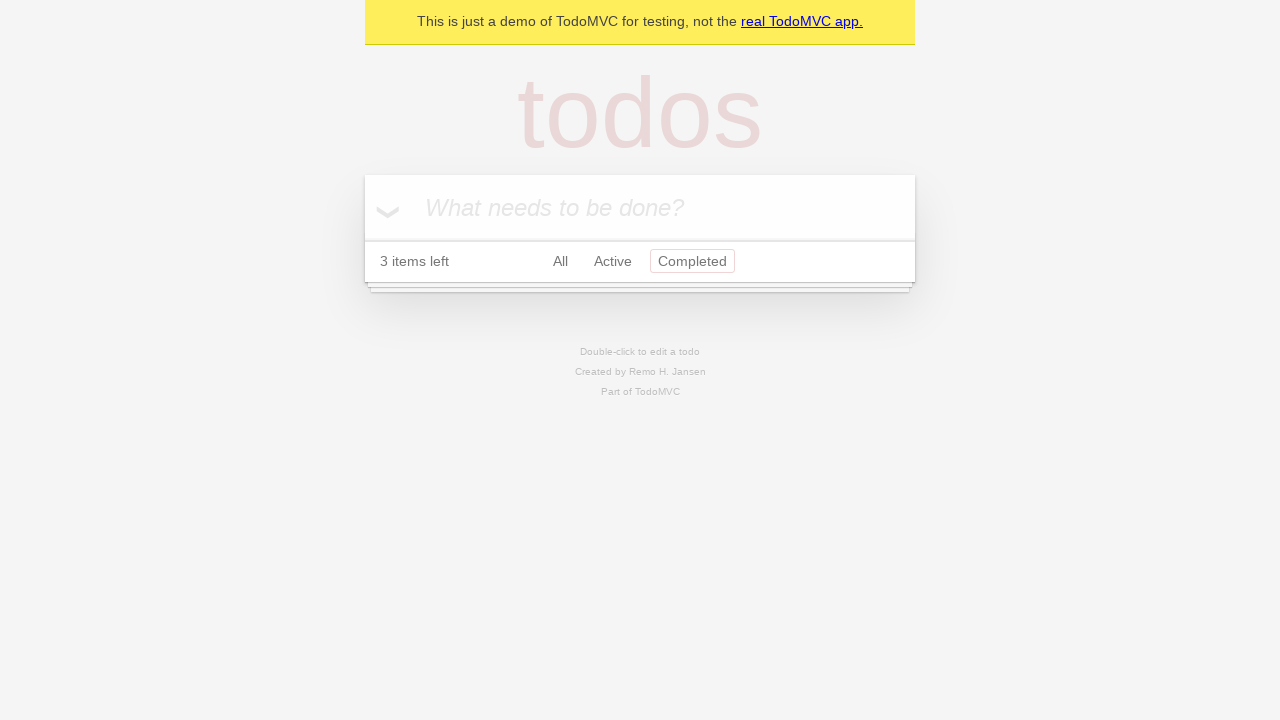

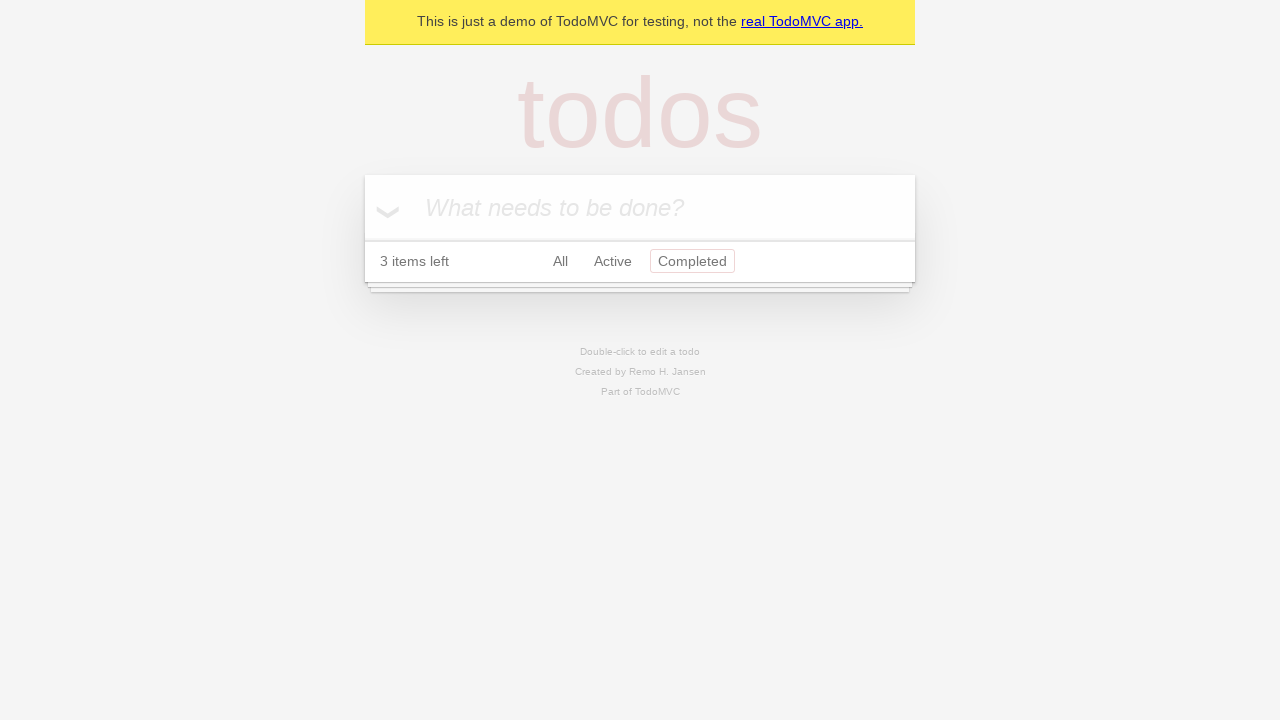